Tests dynamic element creation and deletion by clicking Add Element button to create a Delete button, then clicking Delete to remove it

Starting URL: https://practice.cydeo.com/add_remove_elements/

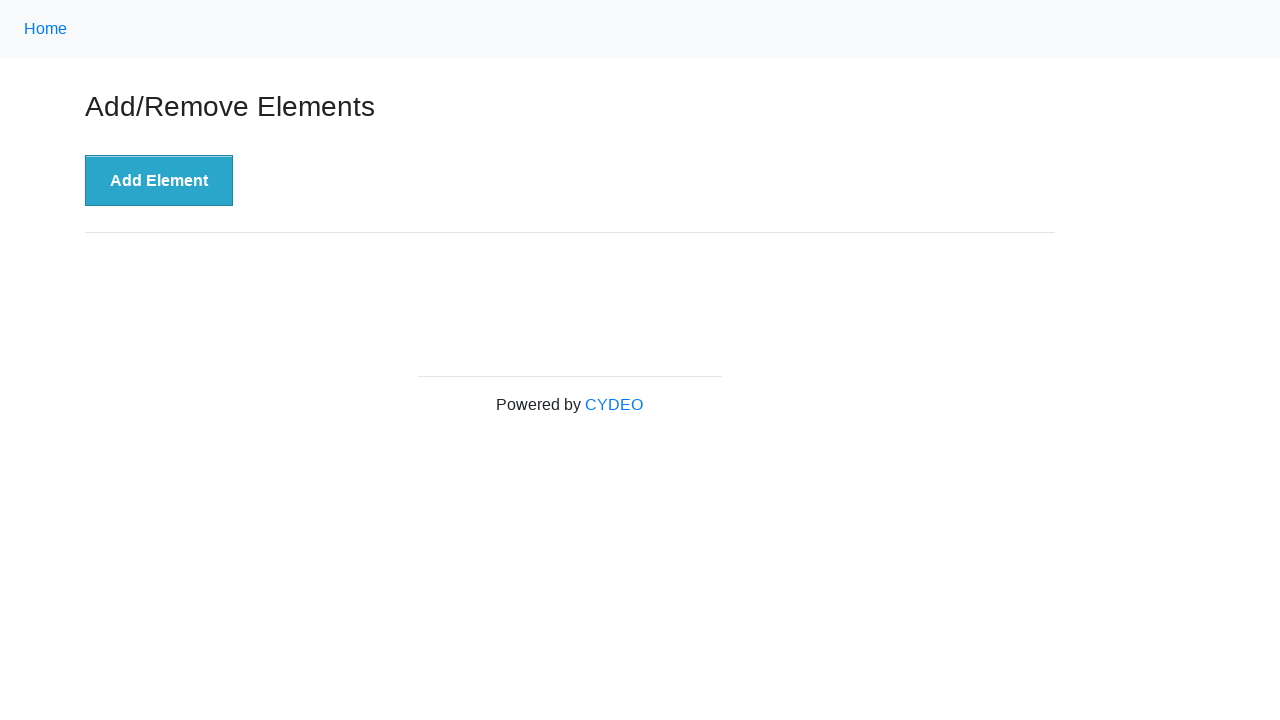

Clicked 'Add Element' button to create a delete button at (159, 181) on xpath=//button[@onclick='addElement()']
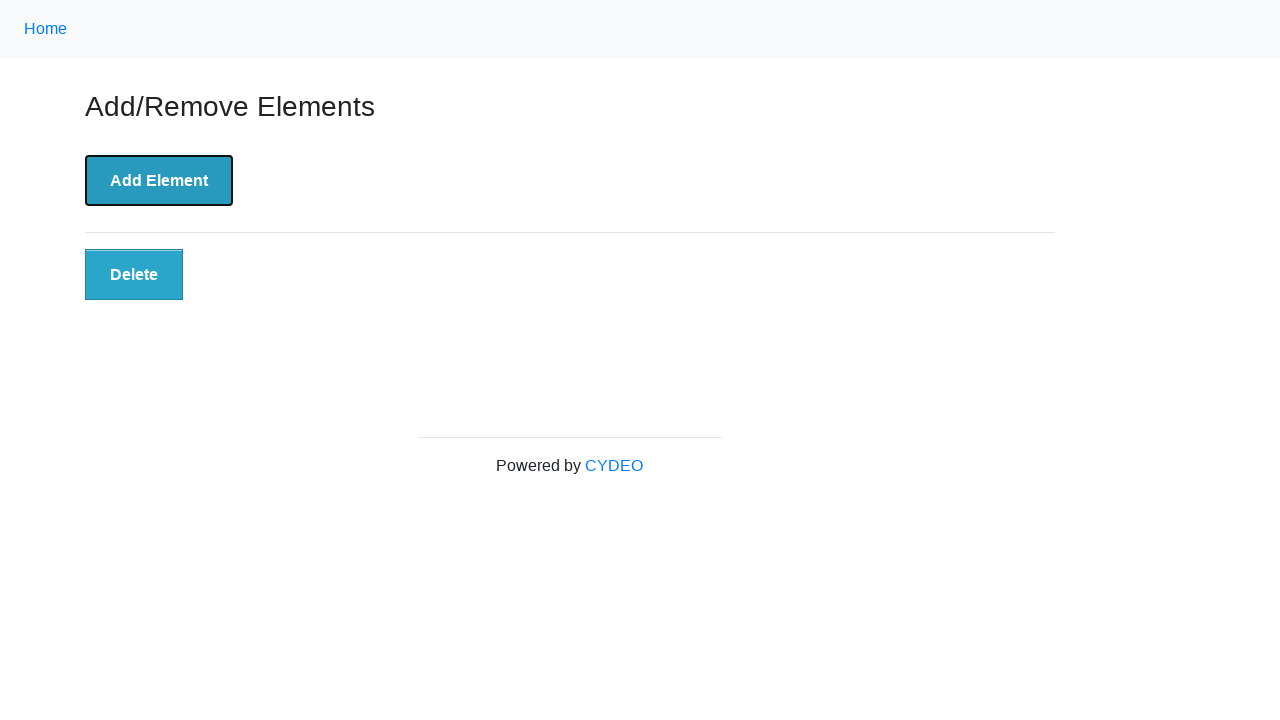

Delete button appeared after clicking Add Element
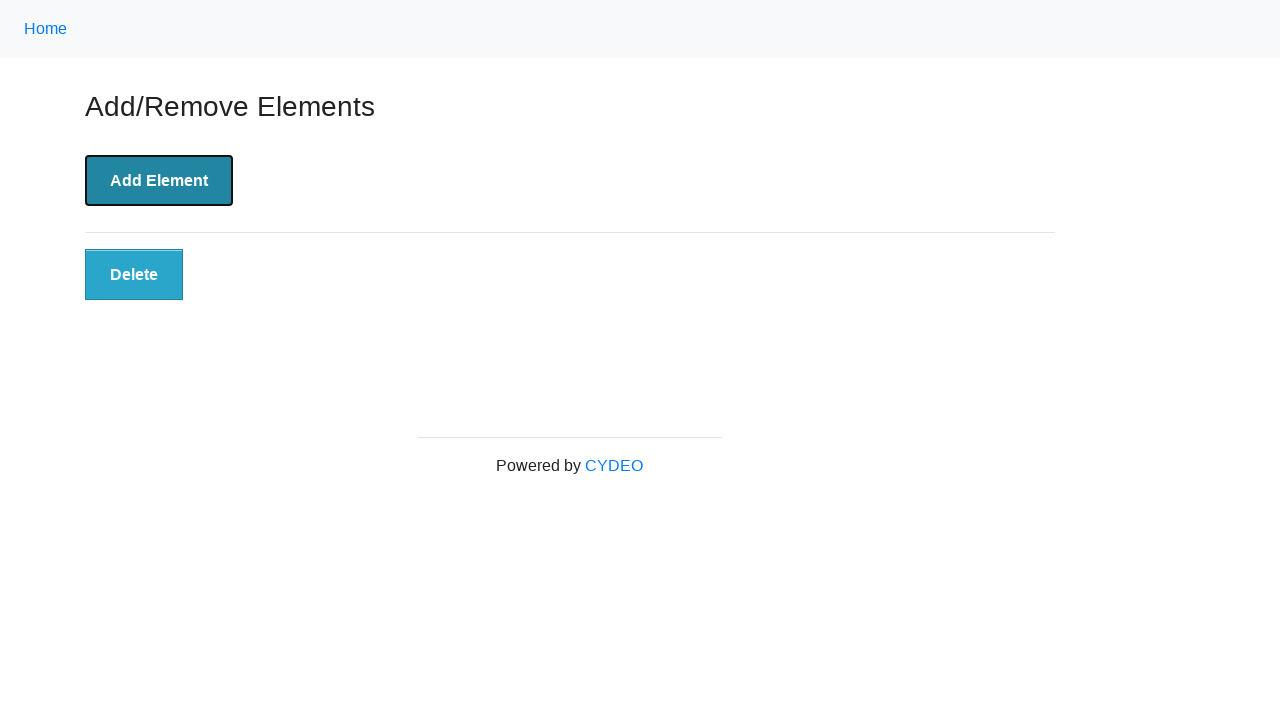

Located the delete button element
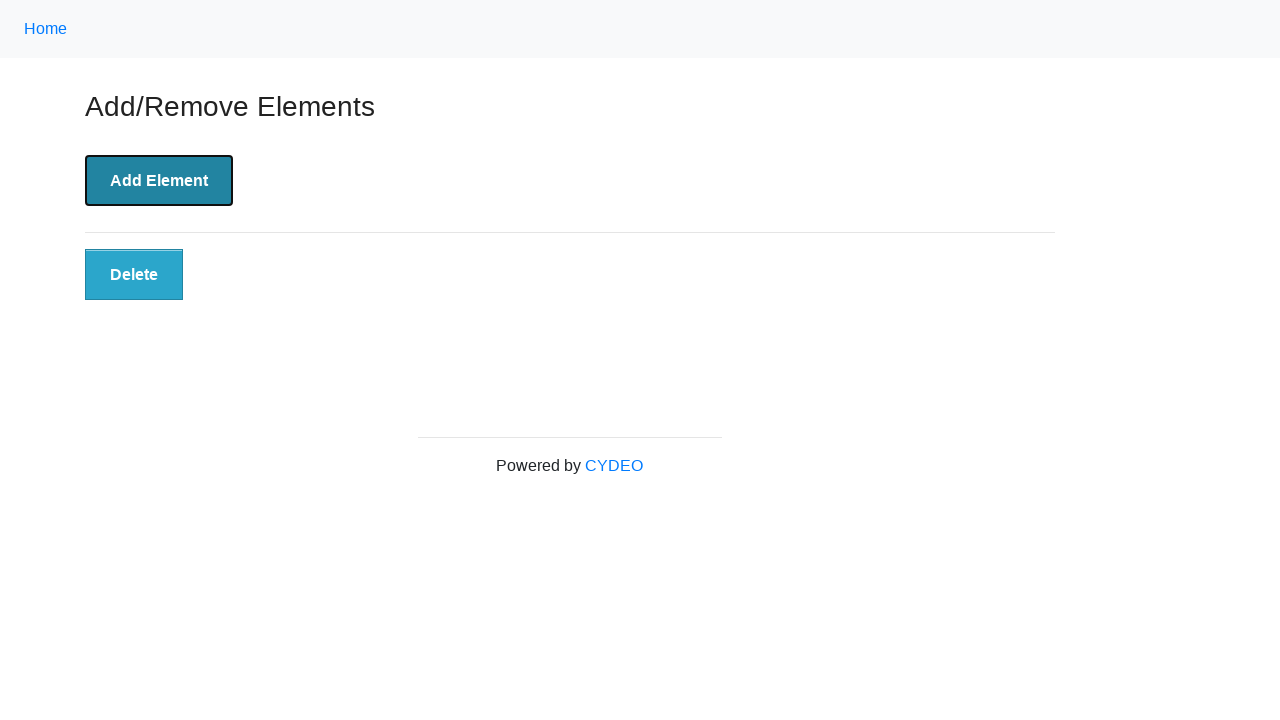

Verified that delete button is visible
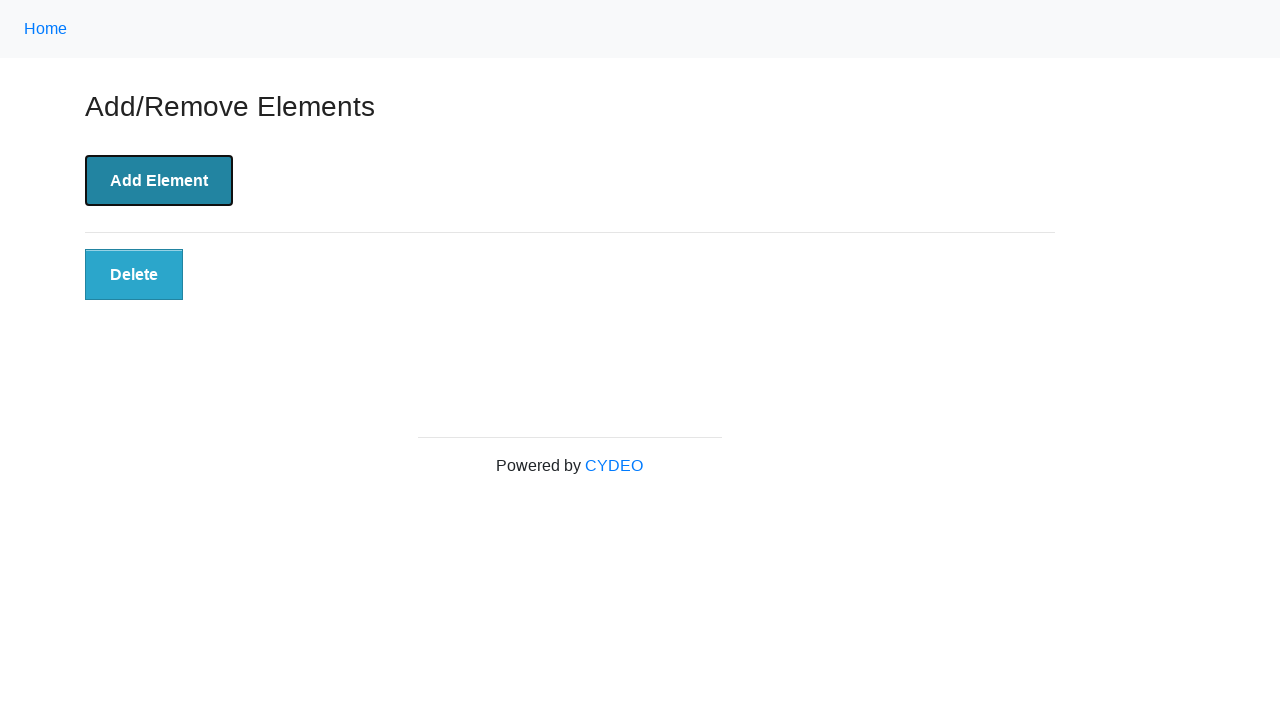

Clicked the delete button to remove it at (134, 275) on xpath=//button[@onclick='deleteElement()']
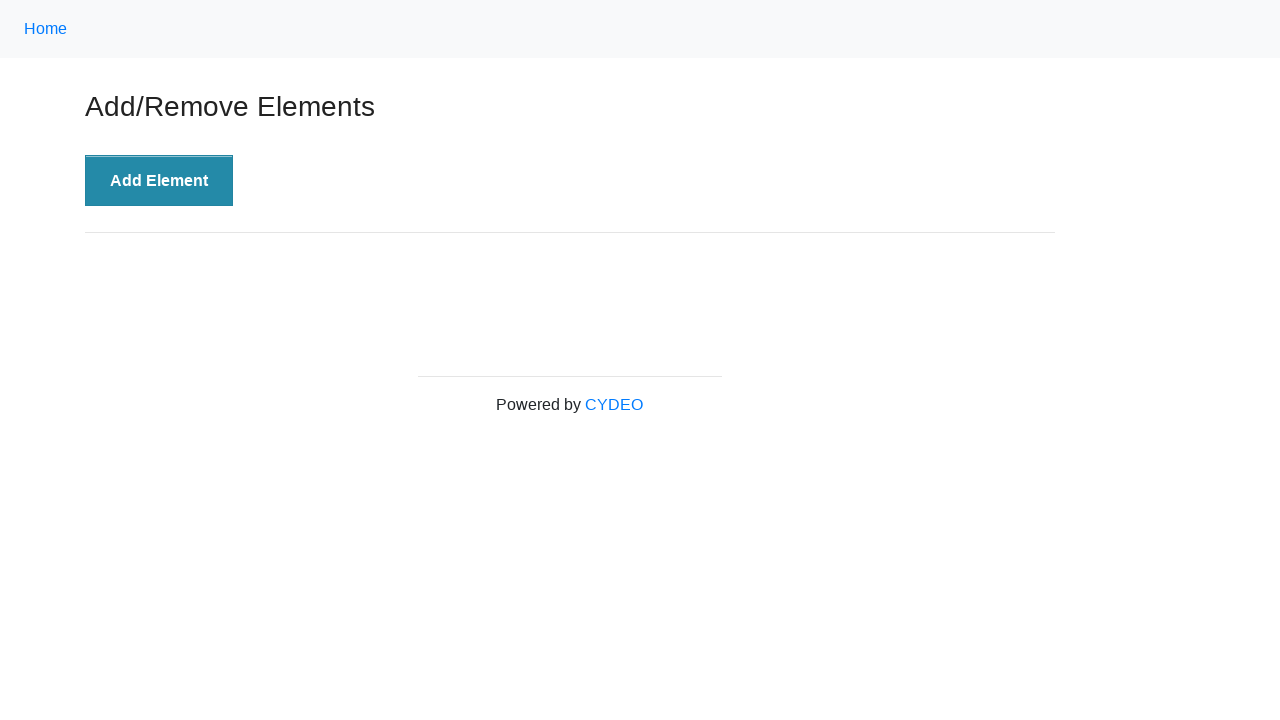

Verified that delete button is no longer displayed and element was removed
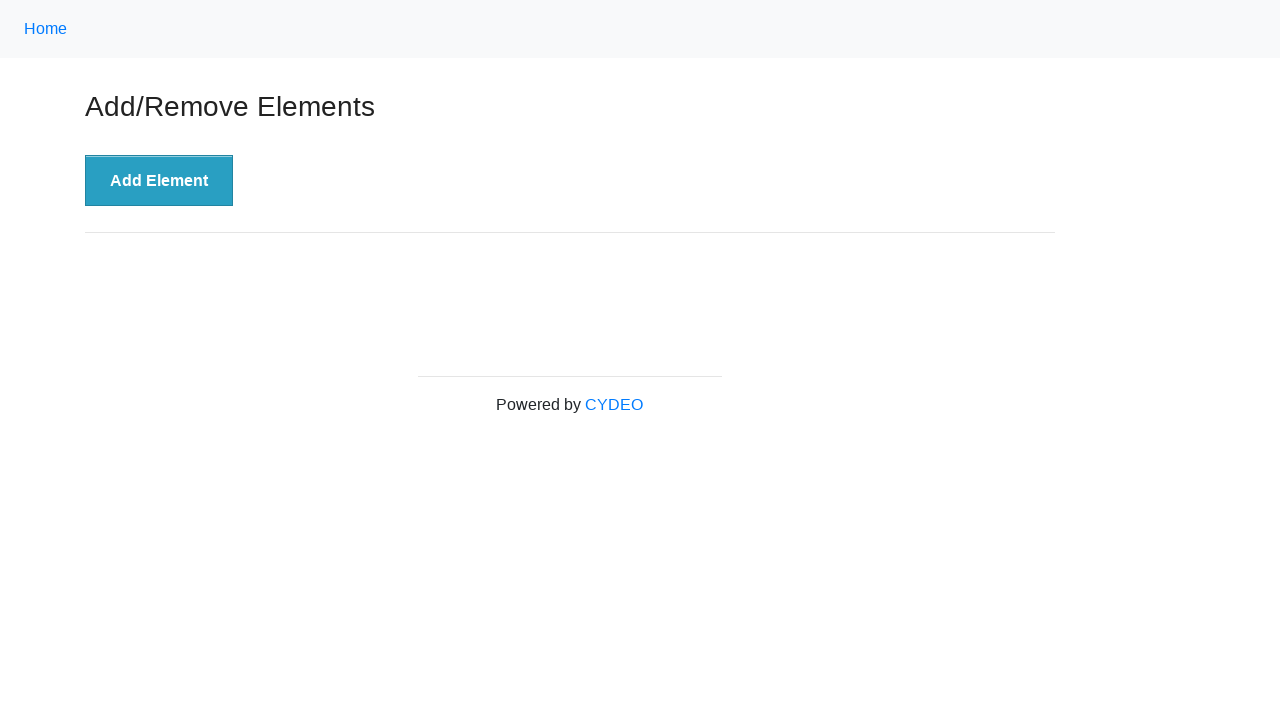

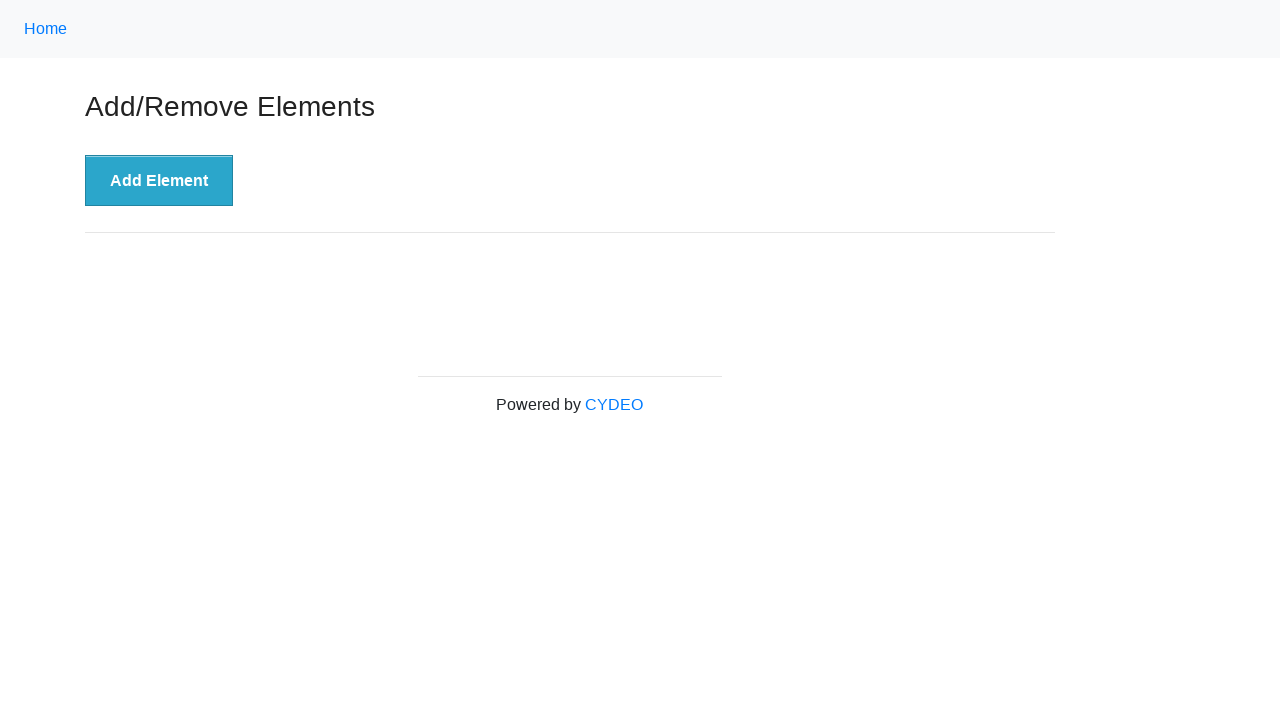